Tests drag and drop functionality on the jQuery UI droppable demo page by dragging an element to a target drop zone within an iframe.

Starting URL: https://jqueryui.com/droppable/

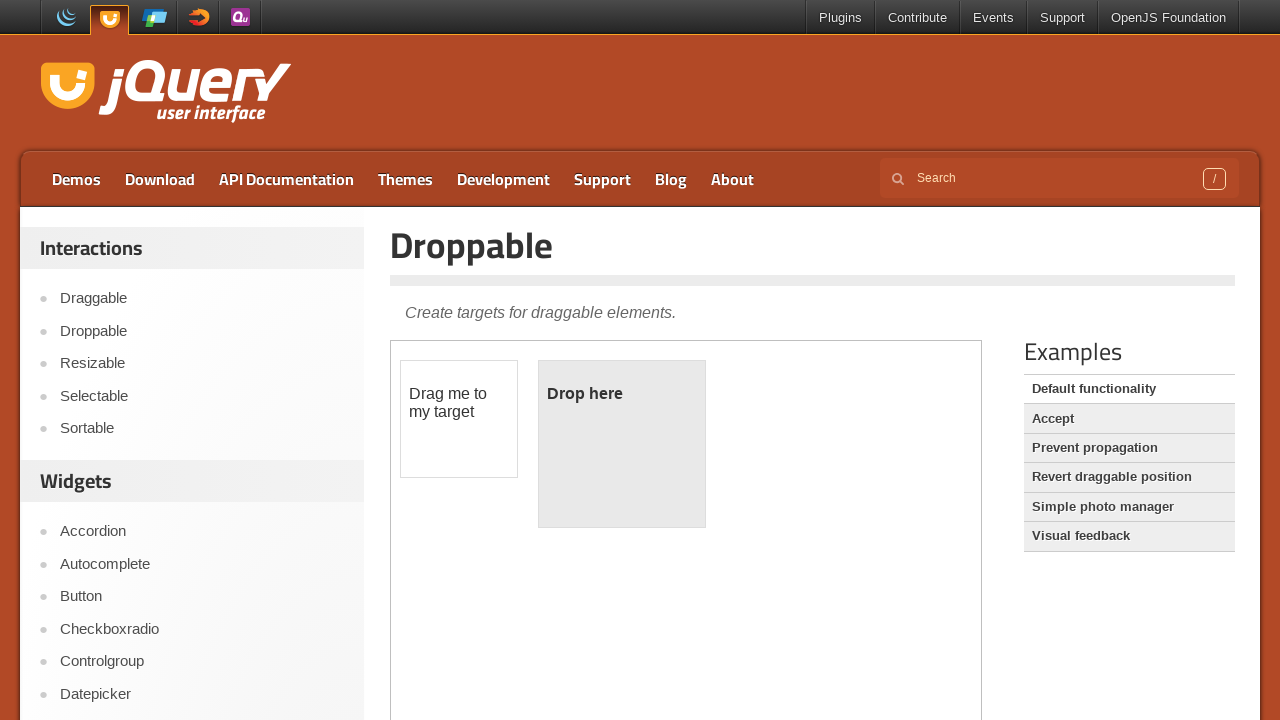

Located the iframe containing the drag and drop demo
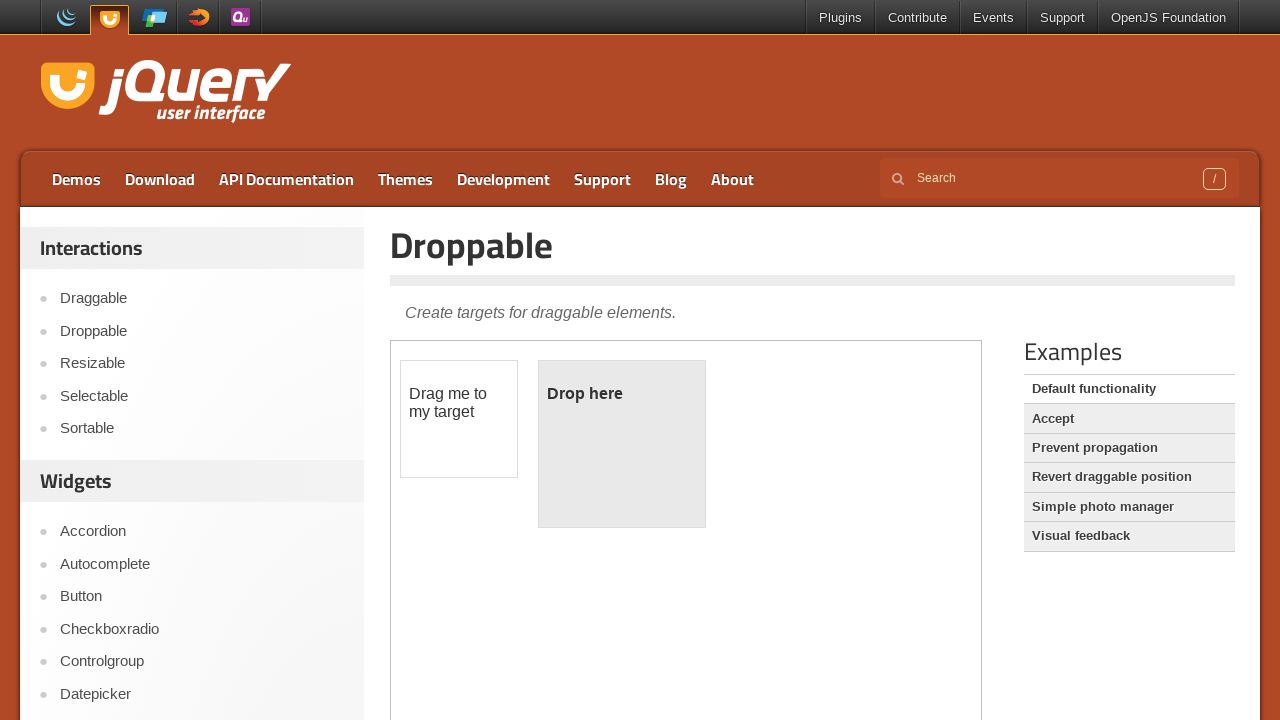

Located the draggable element 'Drag me to my target'
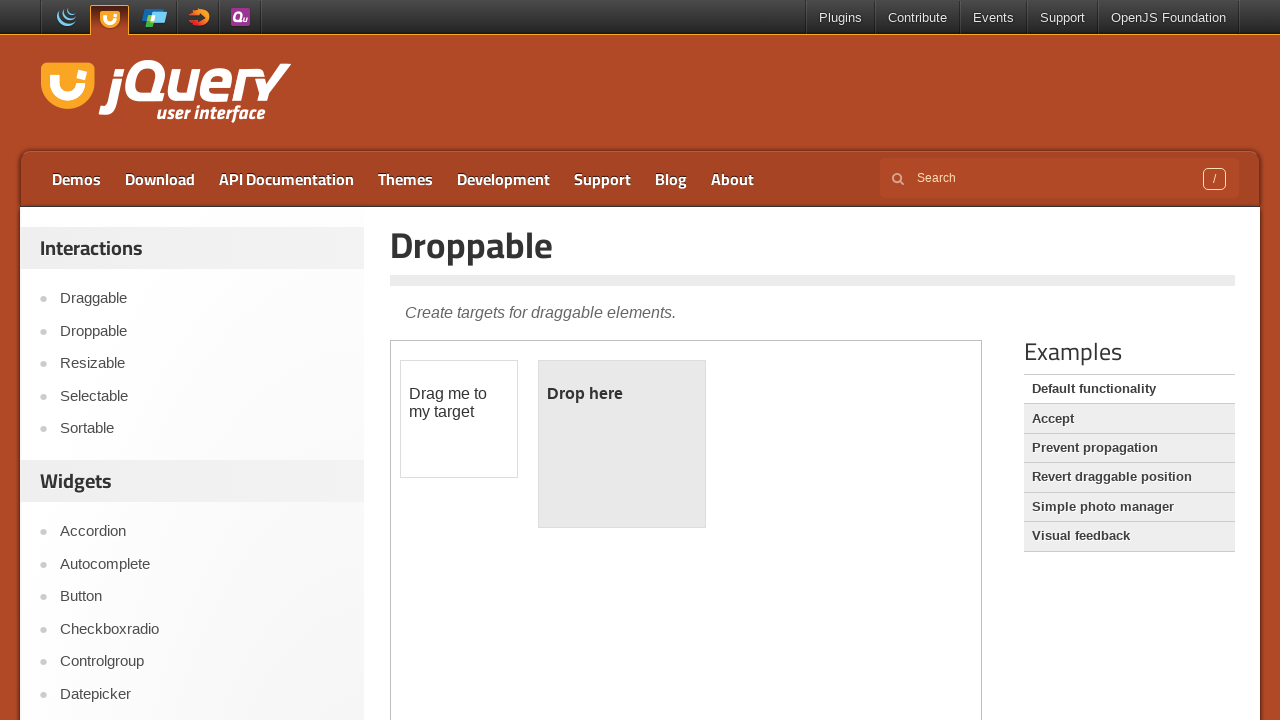

Located the droppable target zone
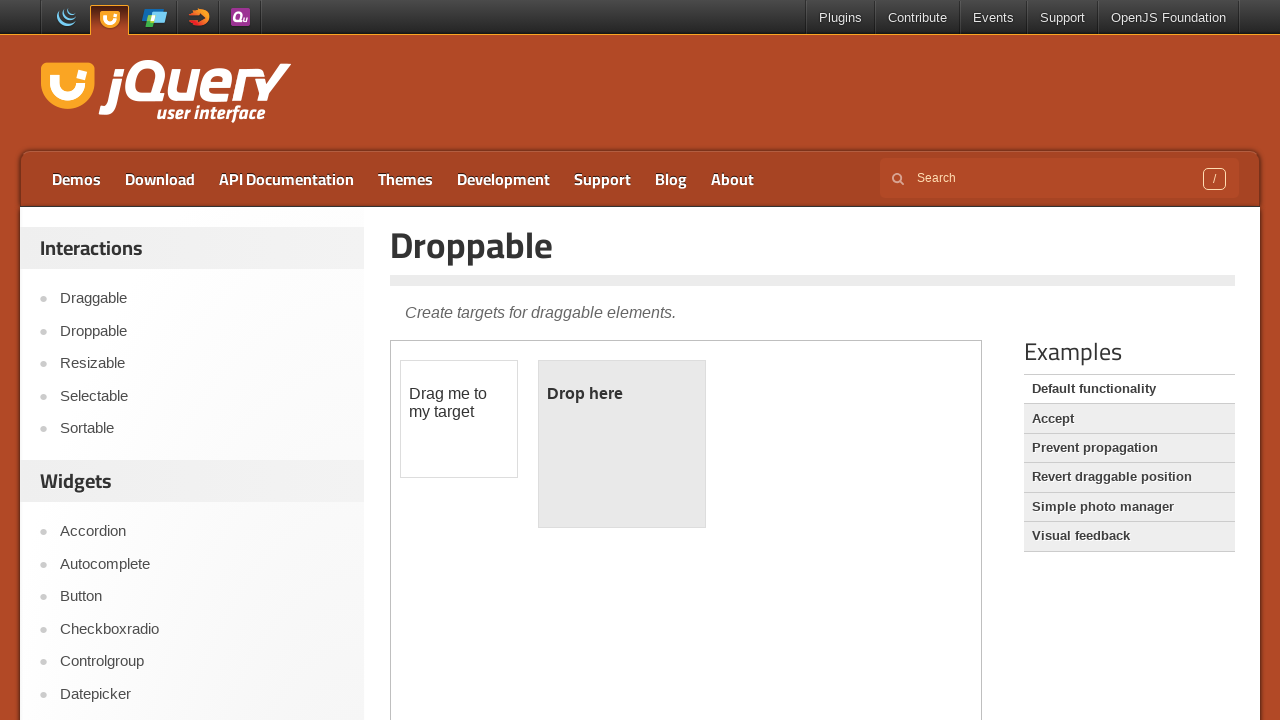

Dragged element to the target drop zone at (622, 444)
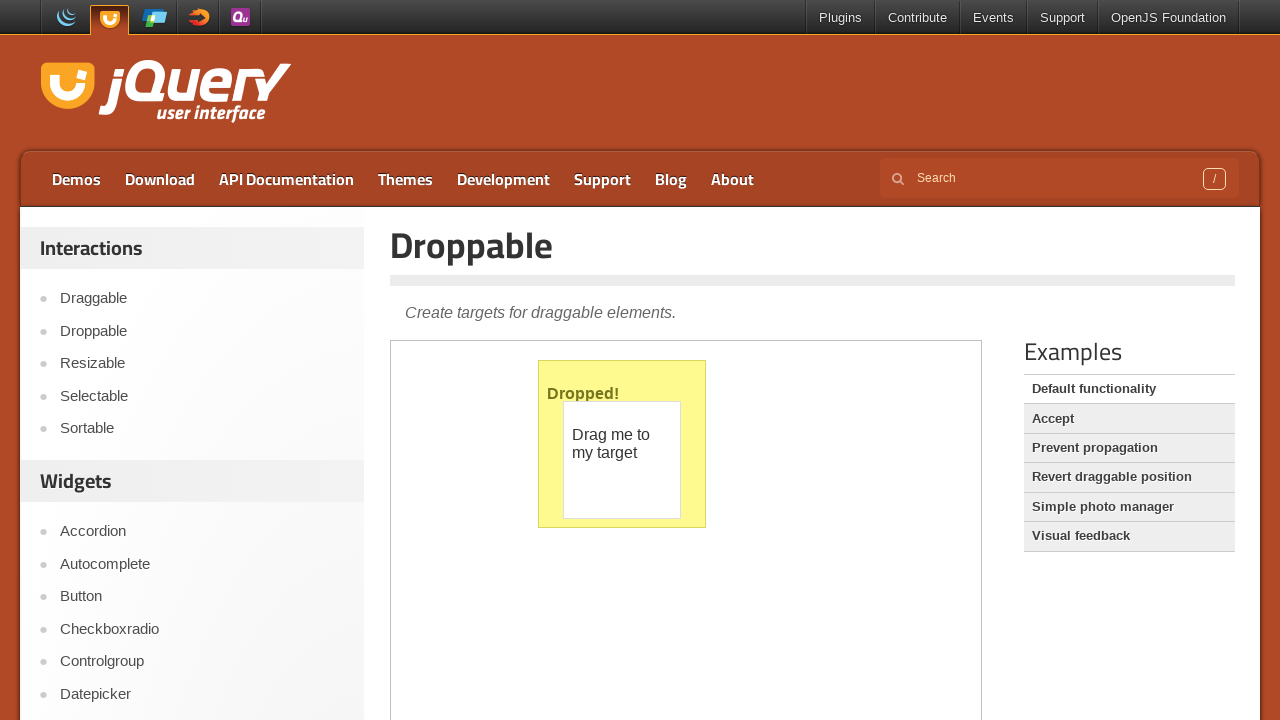

Verified drop was successful - target text changed to 'Dropped!'
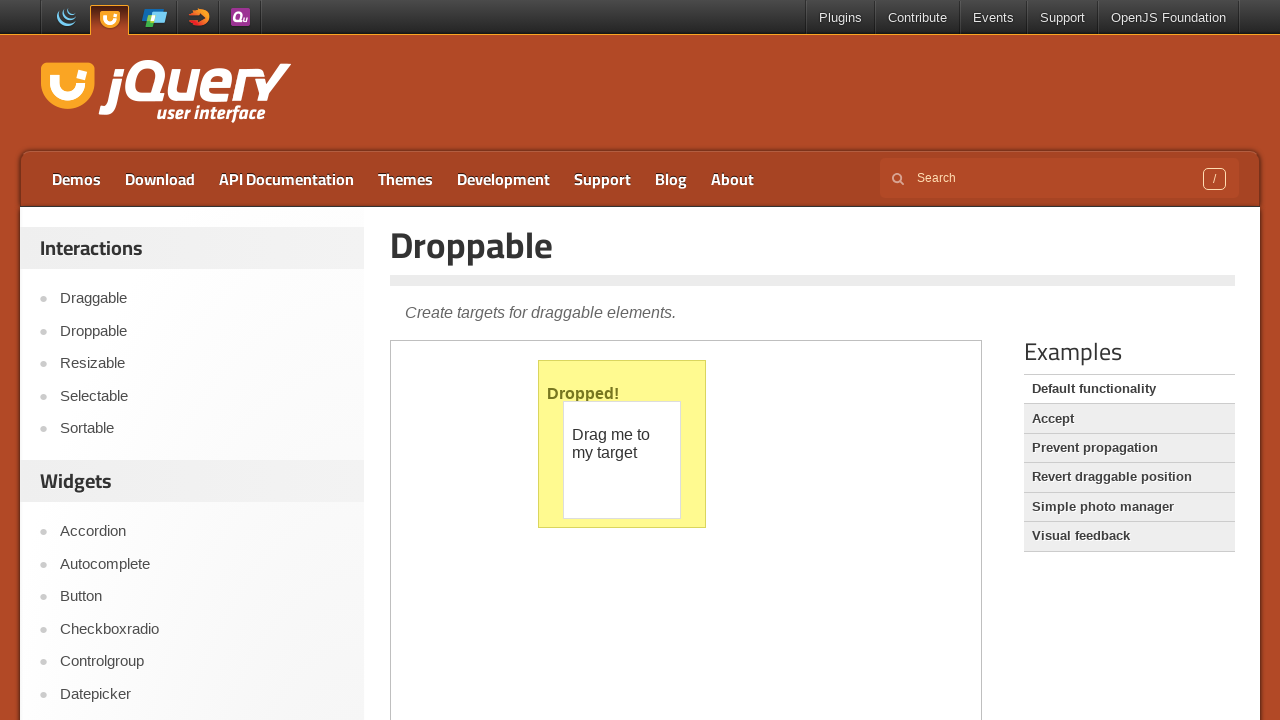

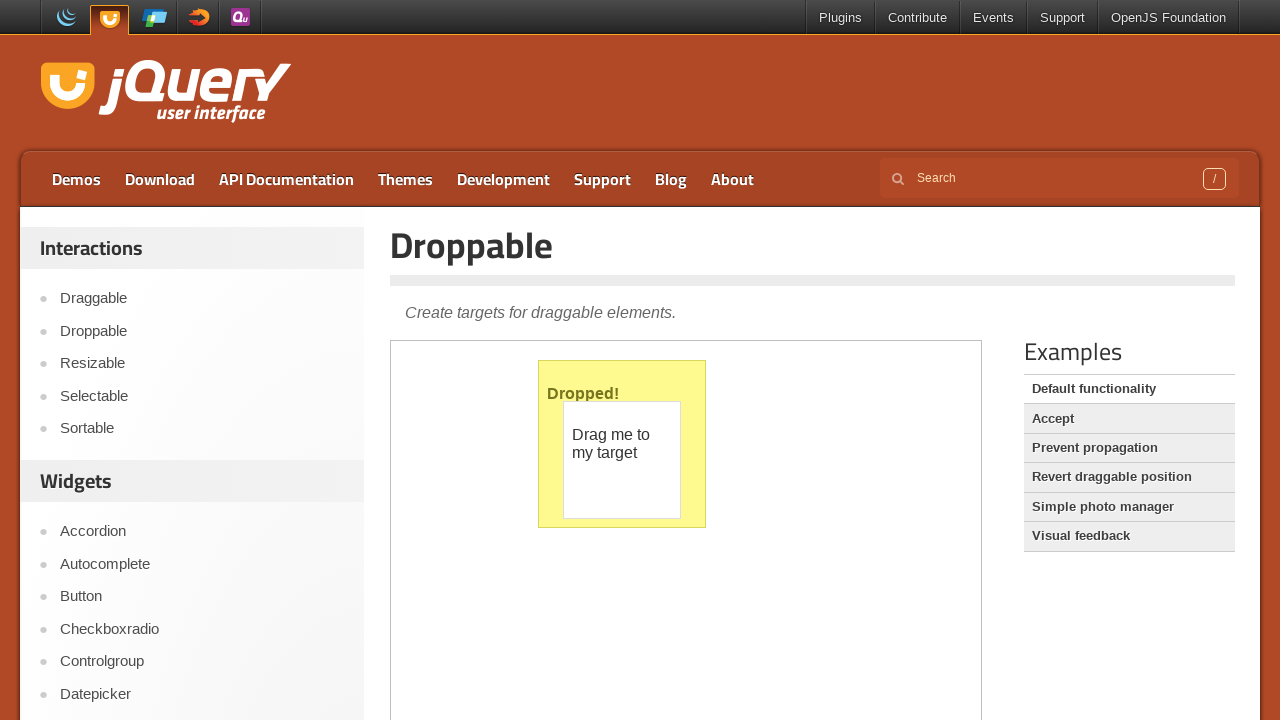